Tests horizontal slider interaction by clicking and dragging the slider element

Starting URL: https://the-internet.herokuapp.com/horizontal_slider

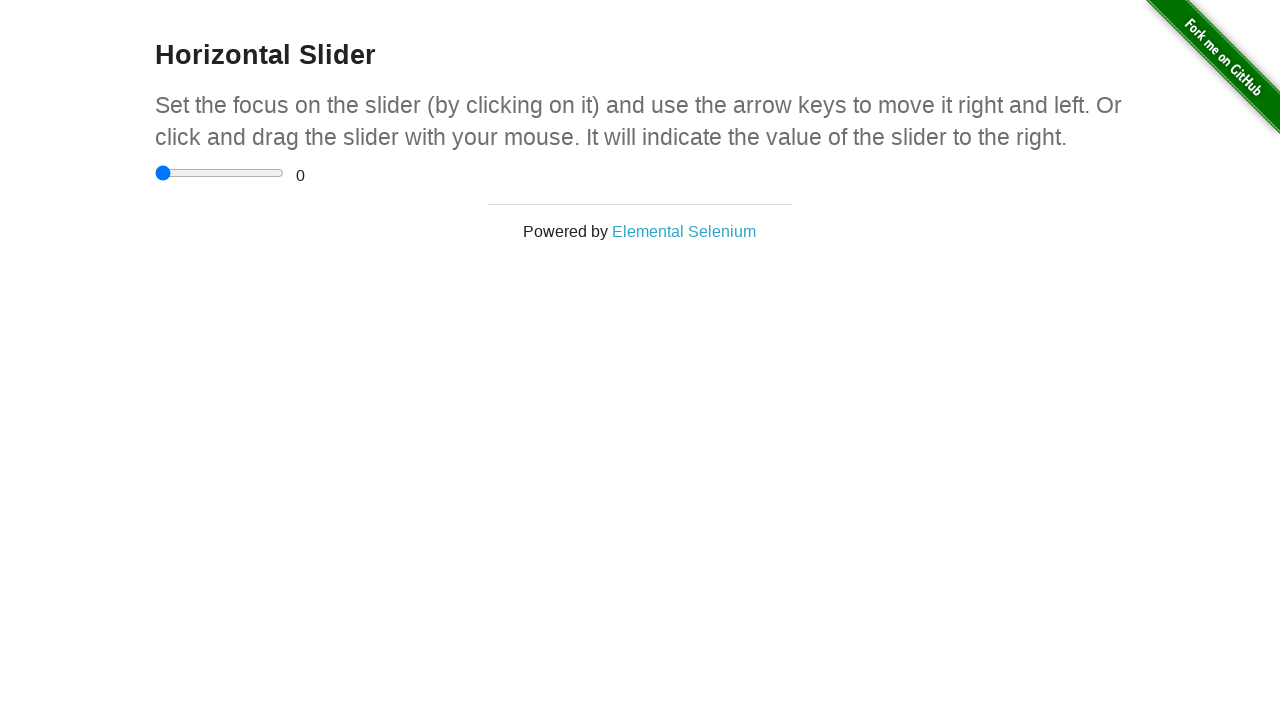

Located the horizontal slider element
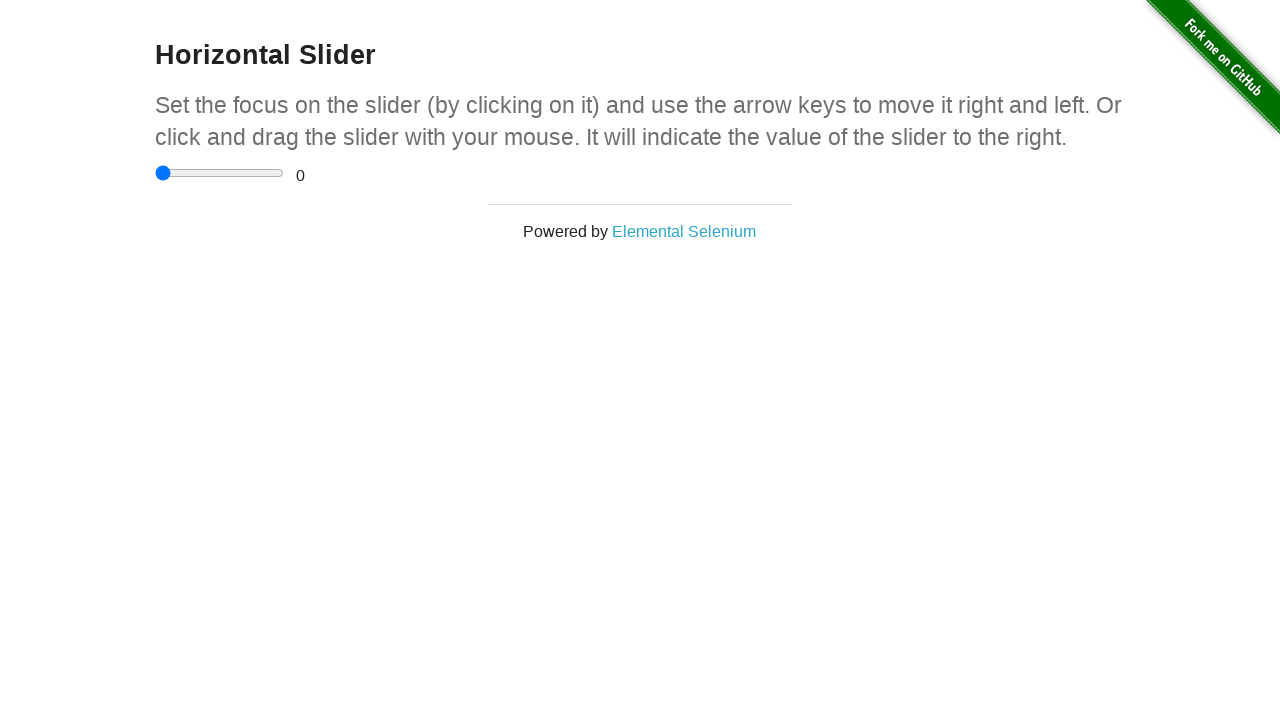

Retrieved slider bounding box for precise positioning
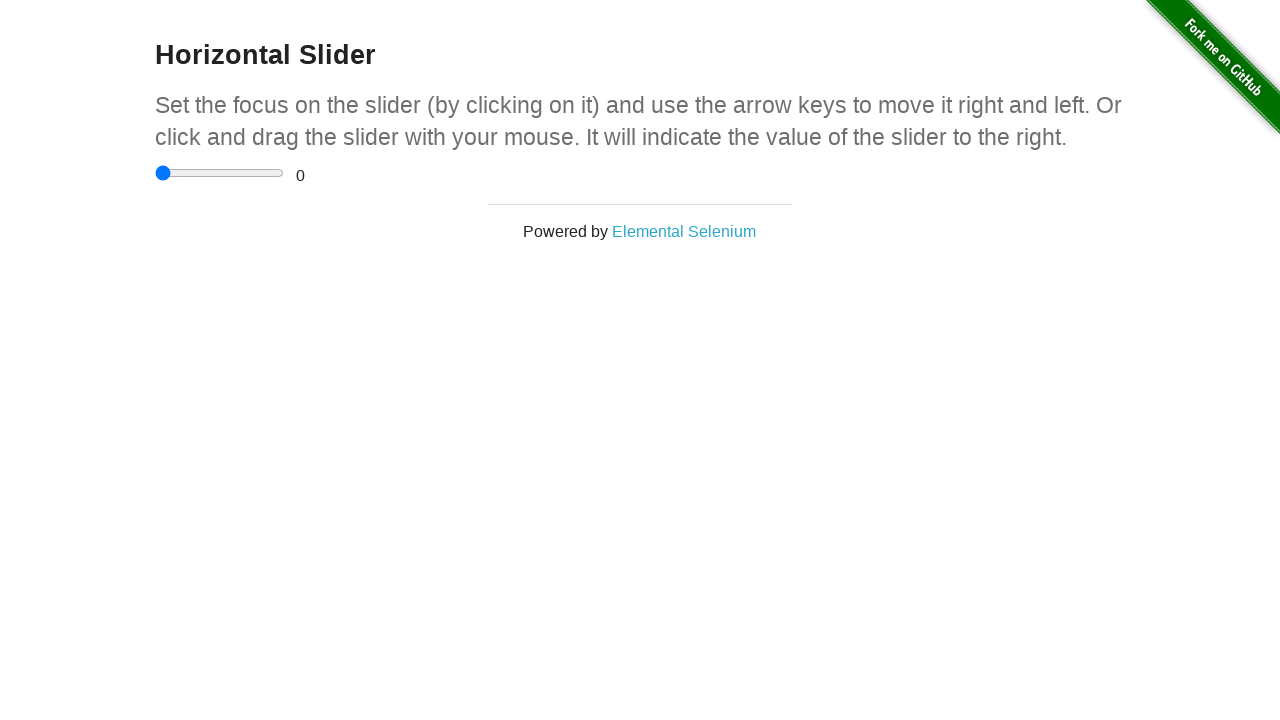

Moved mouse to center of slider at (220, 173)
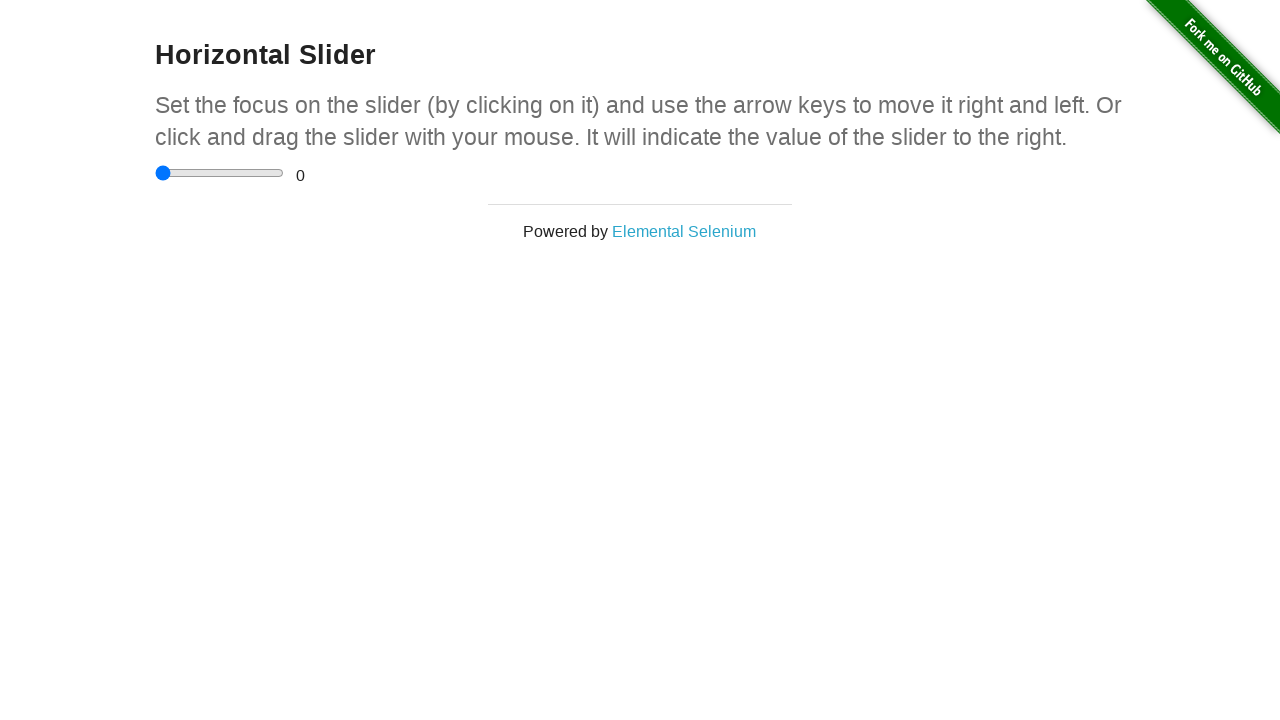

Pressed mouse button down on slider at (220, 173)
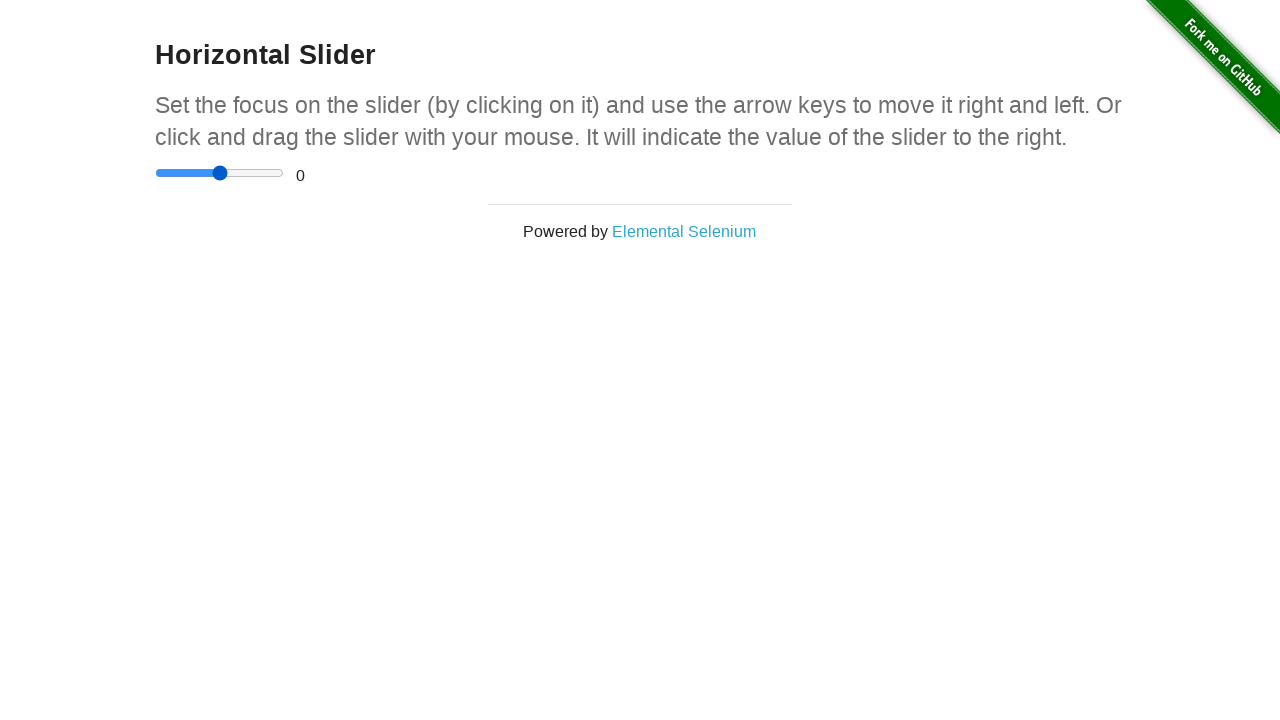

Dragged slider 50 pixels to the right at (270, 173)
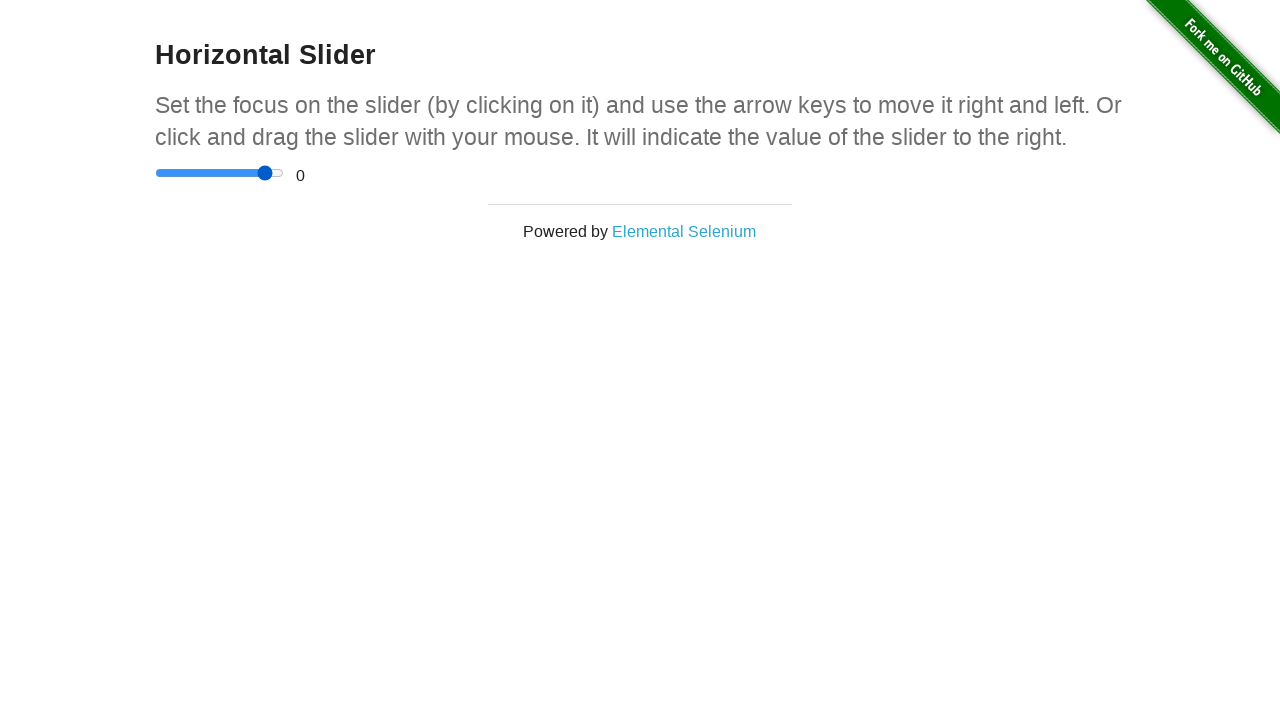

Released mouse button to complete slider drag action at (270, 173)
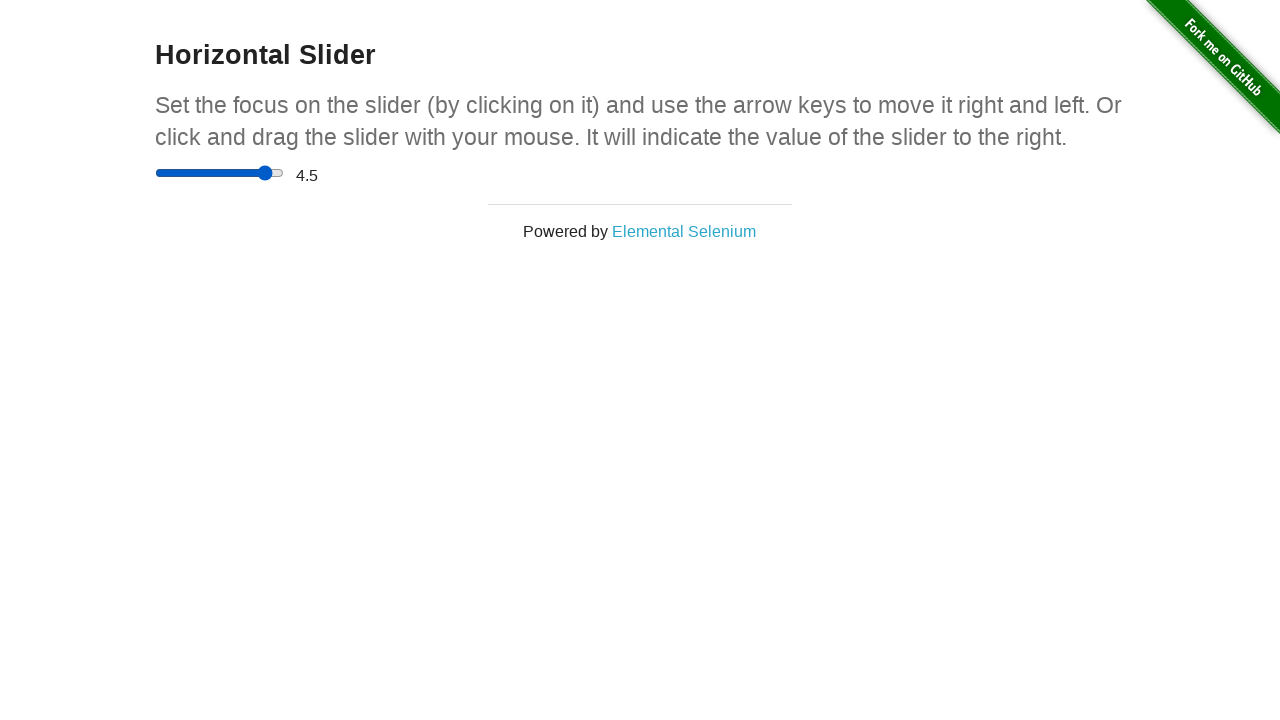

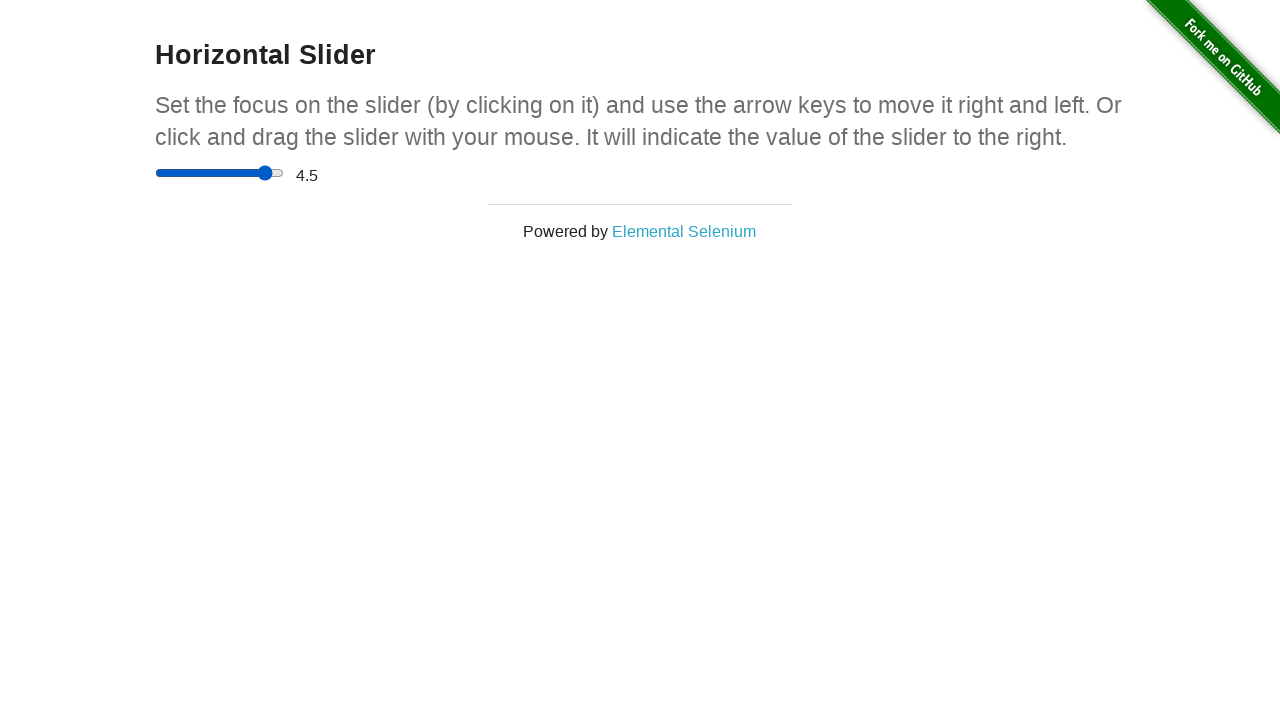